Demonstrates browser window size manipulation by retrieving the current window dimensions and then resizing the browser window to 500x500 pixels.

Starting URL: https://vctcpune.com/selenium/practice.html

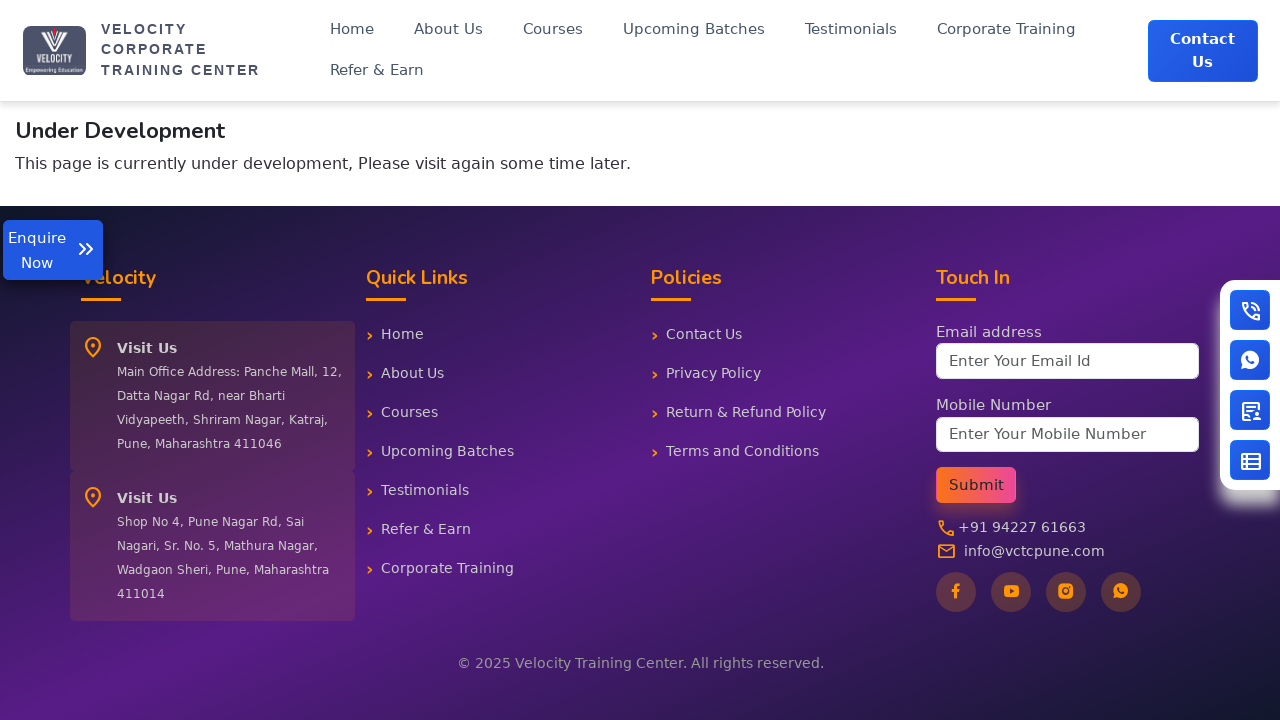

Navigated to practice page
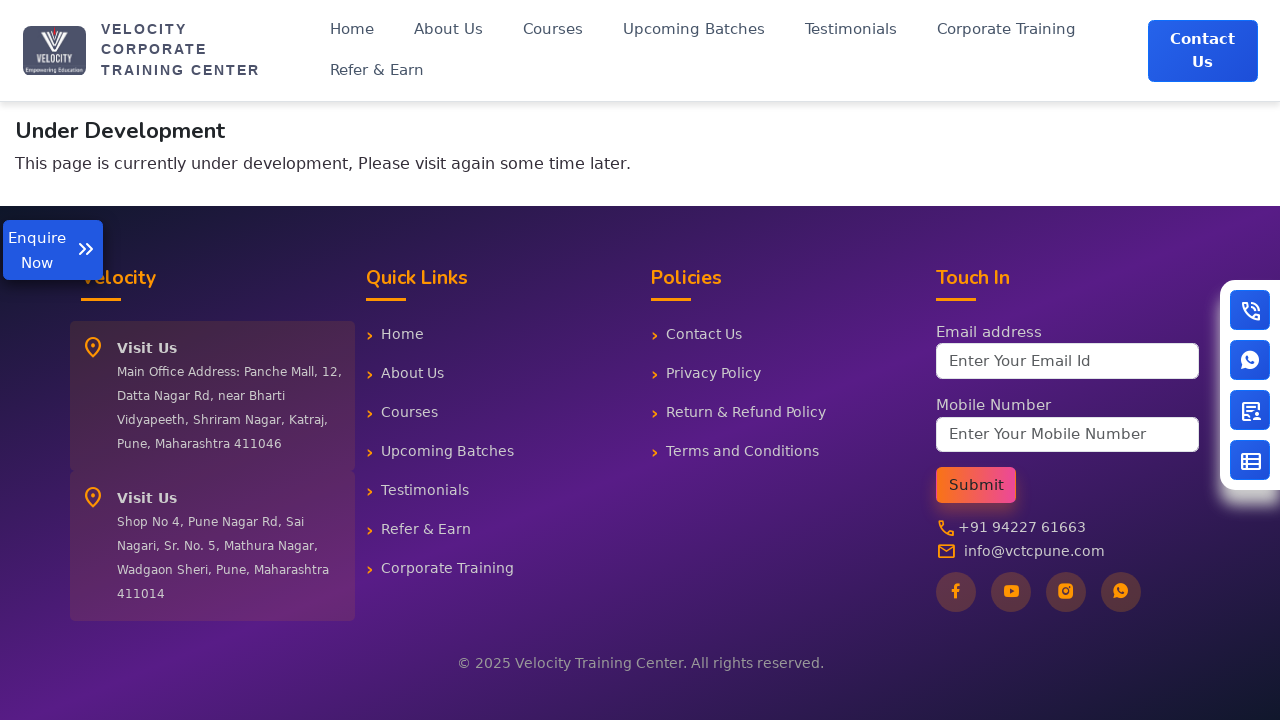

Retrieved current viewport size: {'width': 1280, 'height': 720}
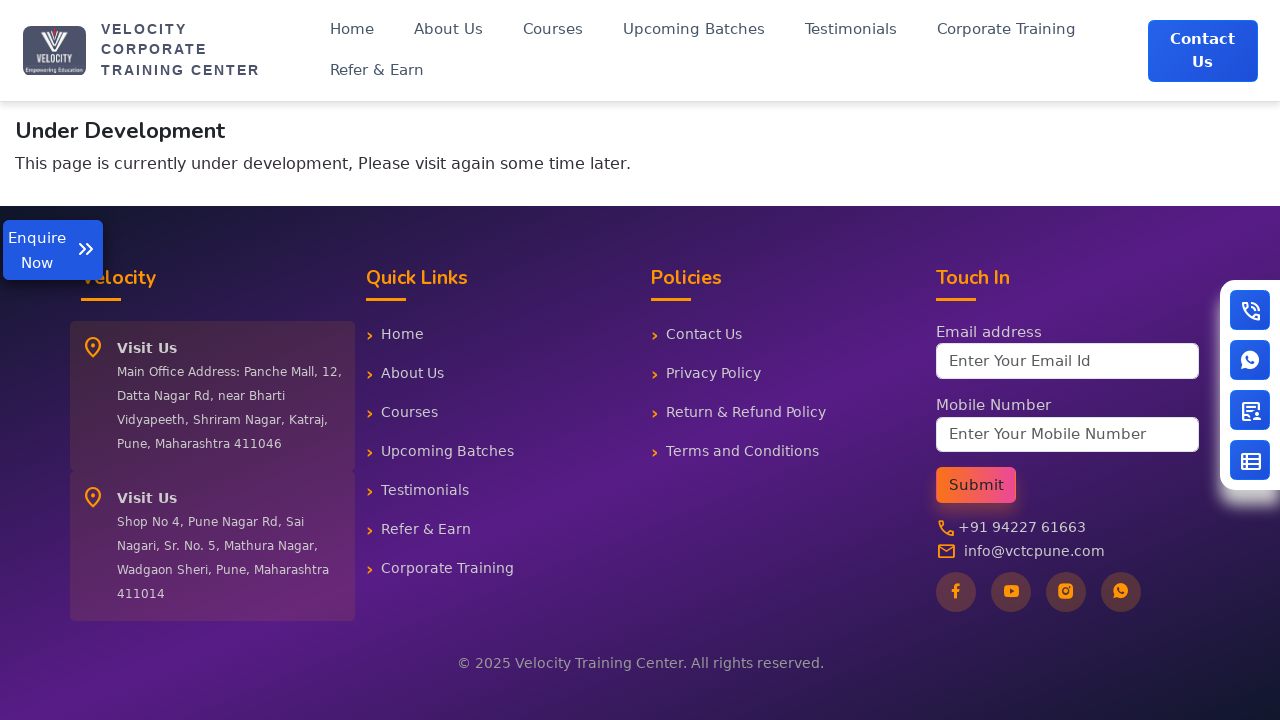

Resized browser window to 500x500 pixels
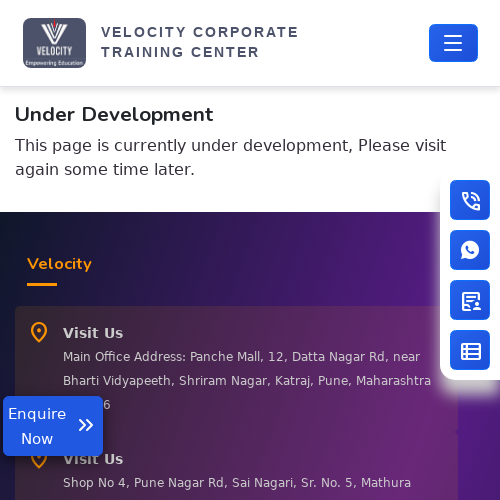

Verified page is still loaded after resize
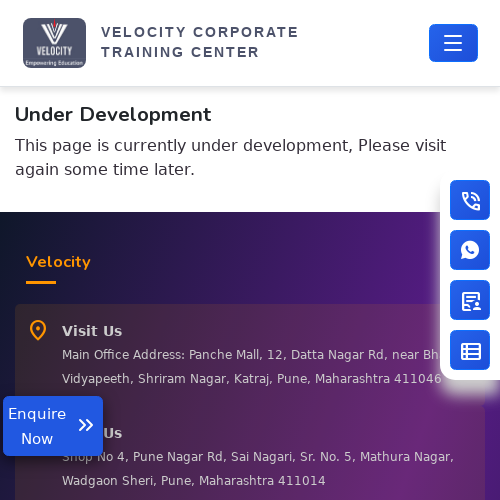

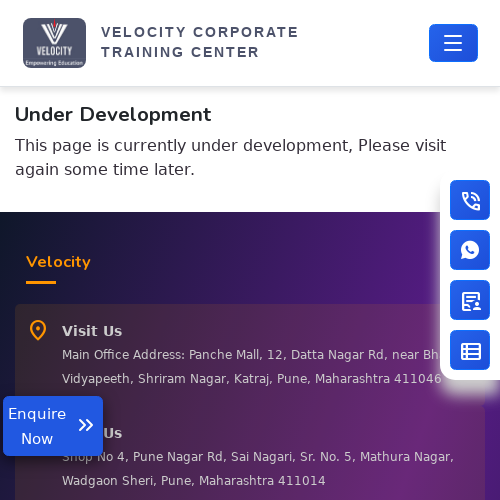